Tests category navigation by clicking on Women category, then Dress subcategory, verifying the page, then navigating to Men subcategory

Starting URL: https://www.automationexercise.com/

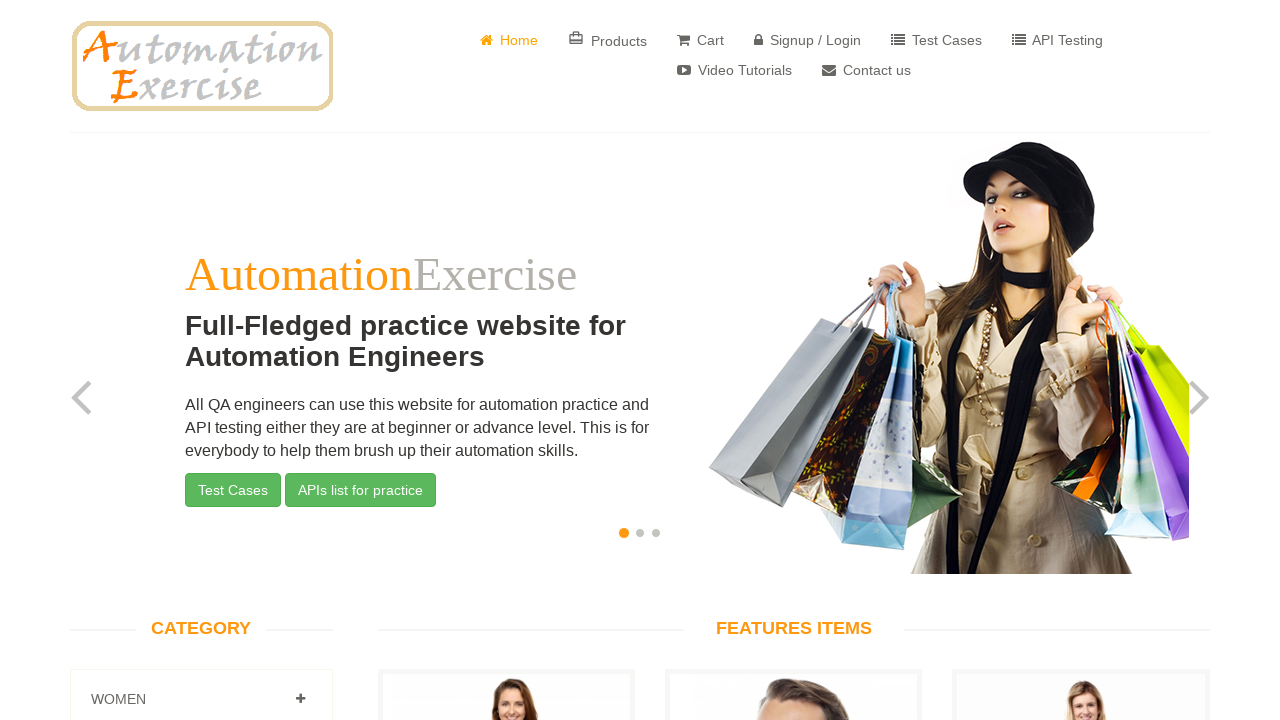

Verified categories are visible on left sidebar
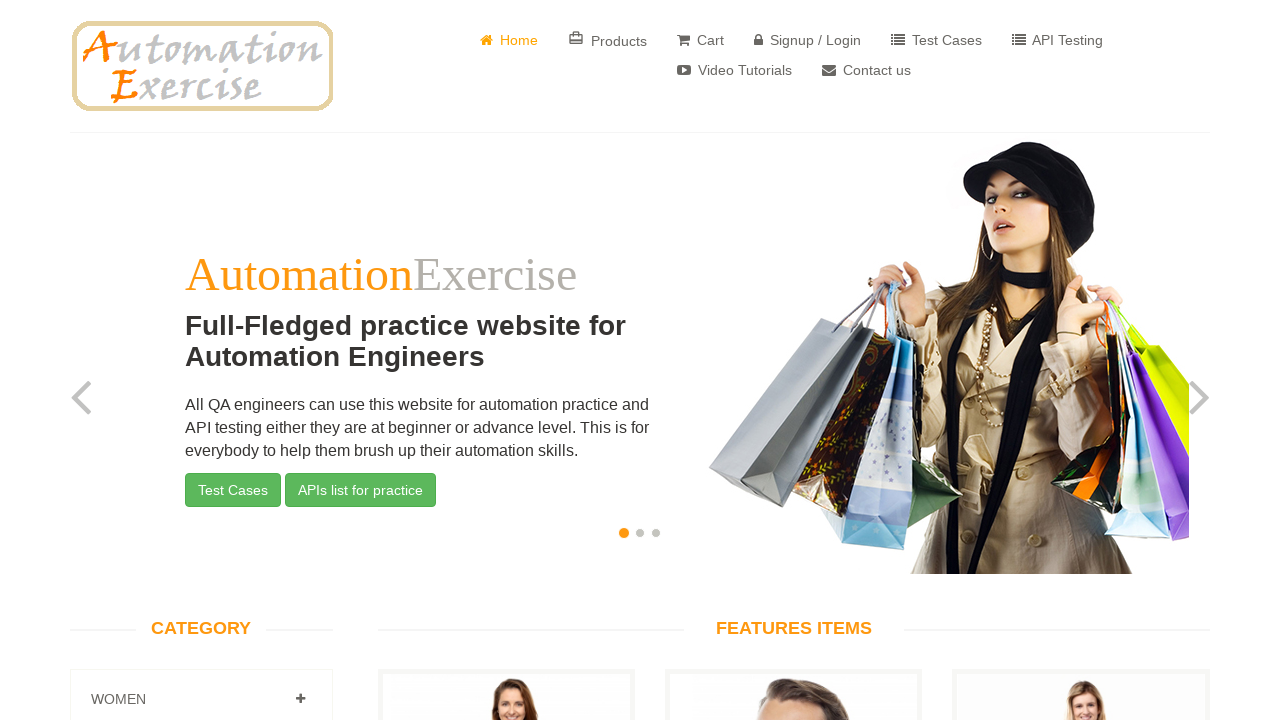

Clicked on Women category to expand at (300, 699) on a[href='#Women']
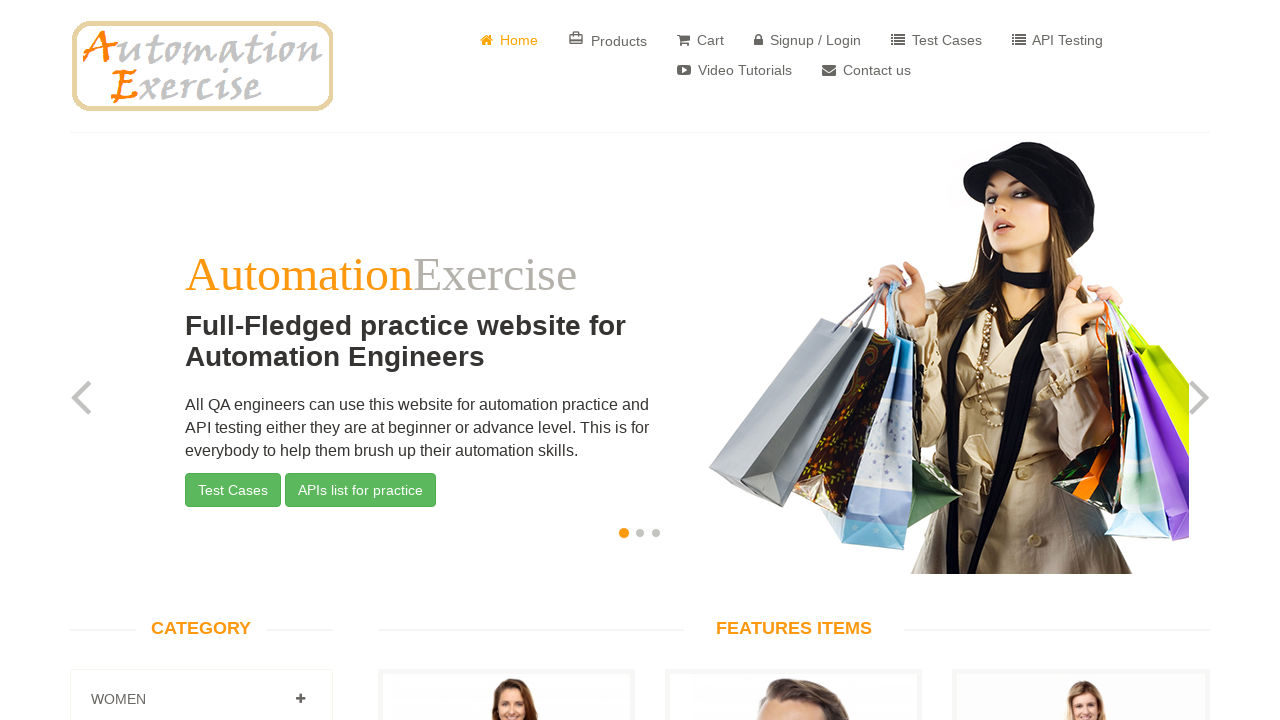

Clicked on Dress subcategory under Women at (127, 360) on a[href='/category_products/1']
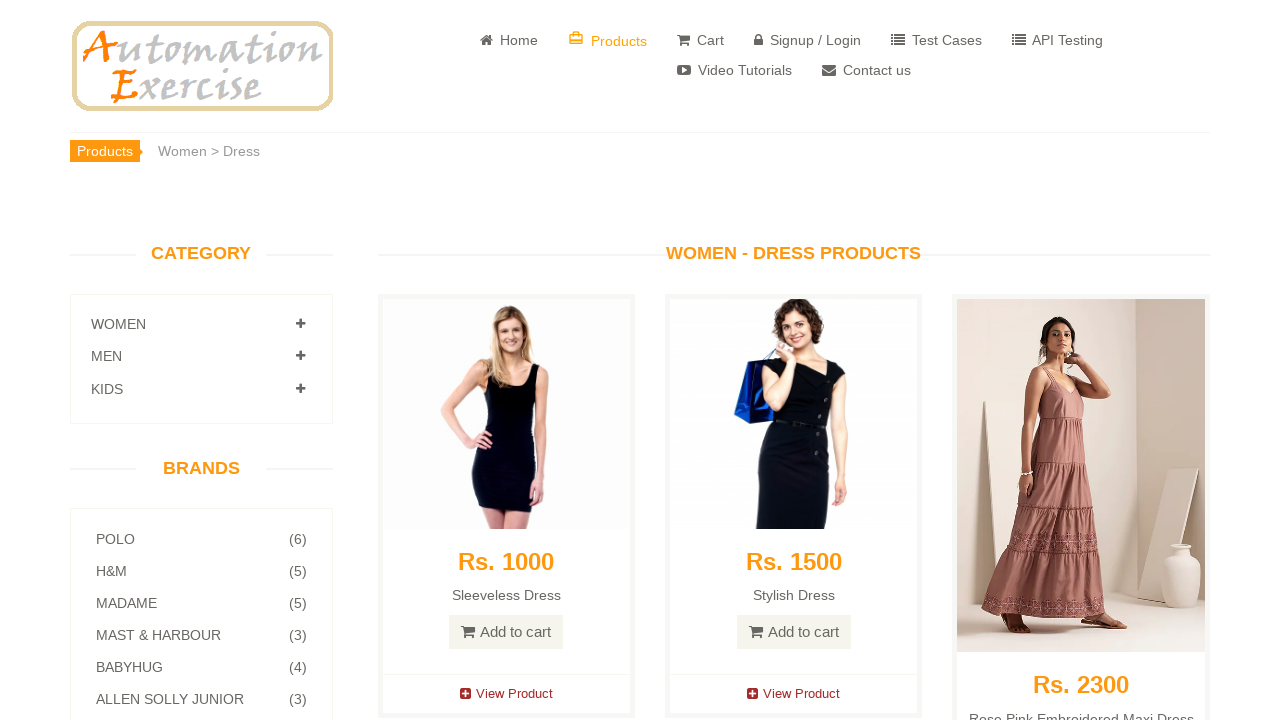

Verified Women - Dress Products page is displayed
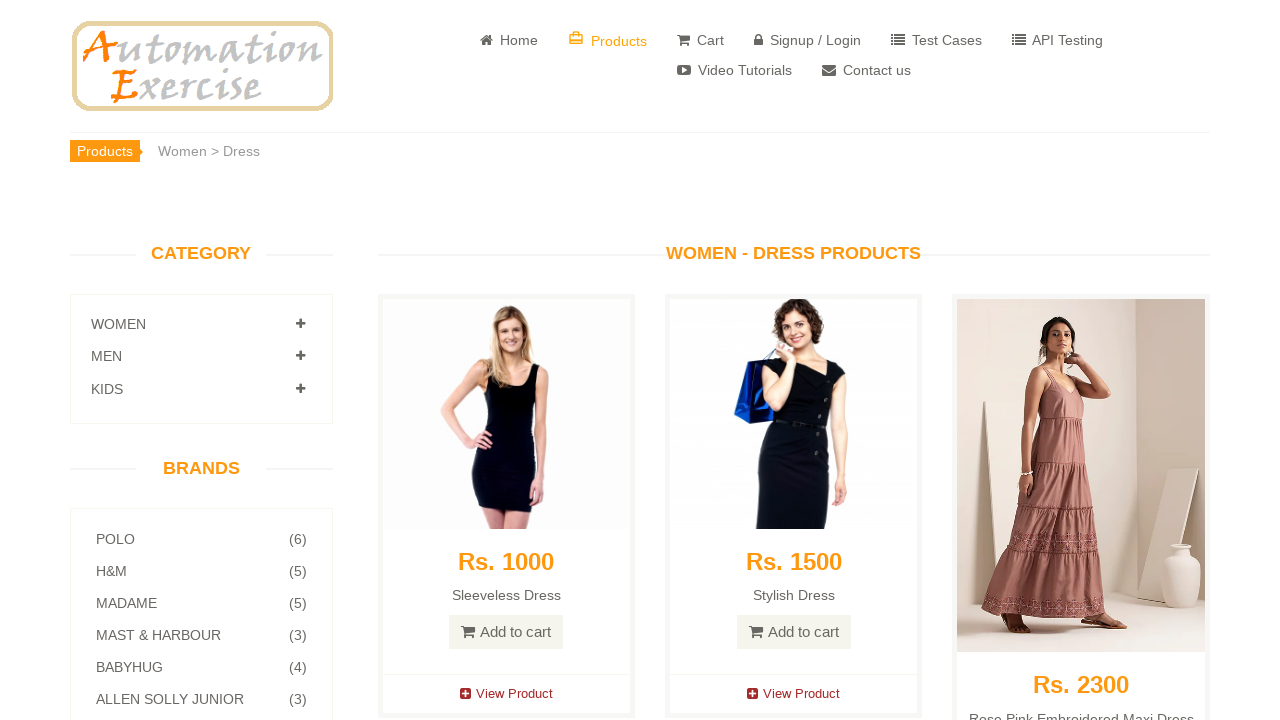

Clicked on Men category to expand at (300, 356) on a[href='#Men']
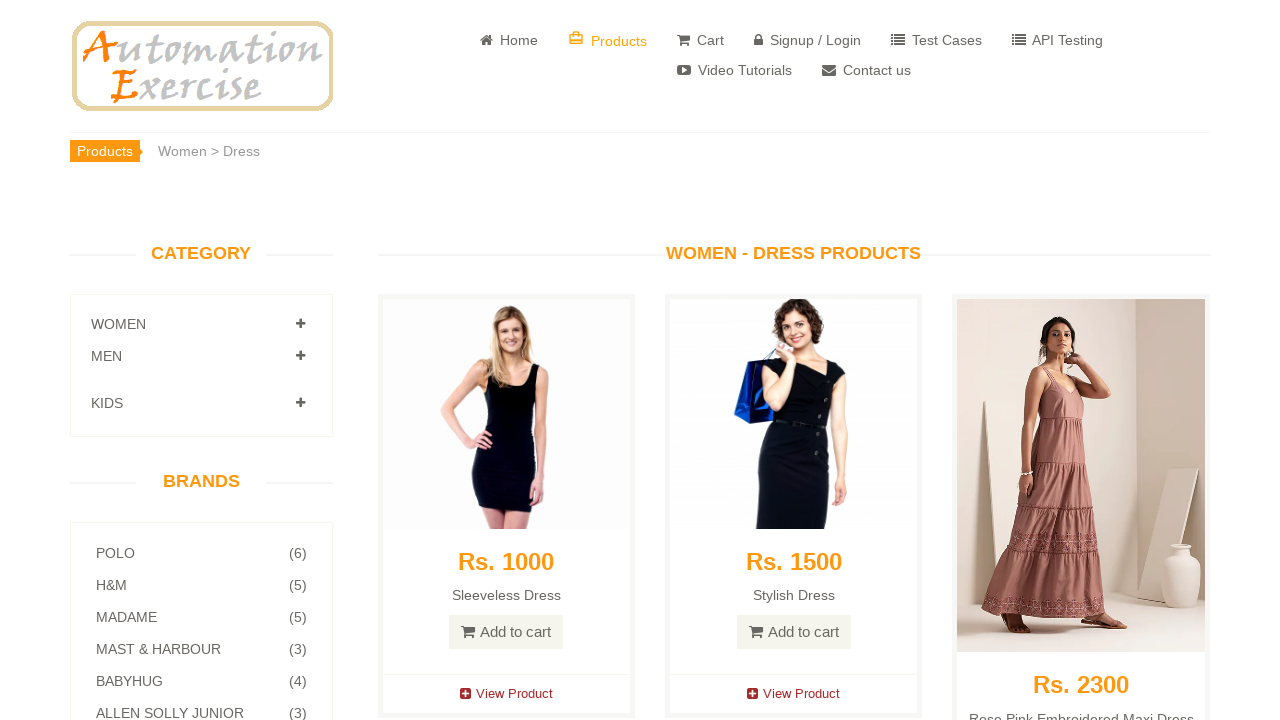

Clicked on Tshirts subcategory under Men at (132, 396) on a[href='/category_products/3']
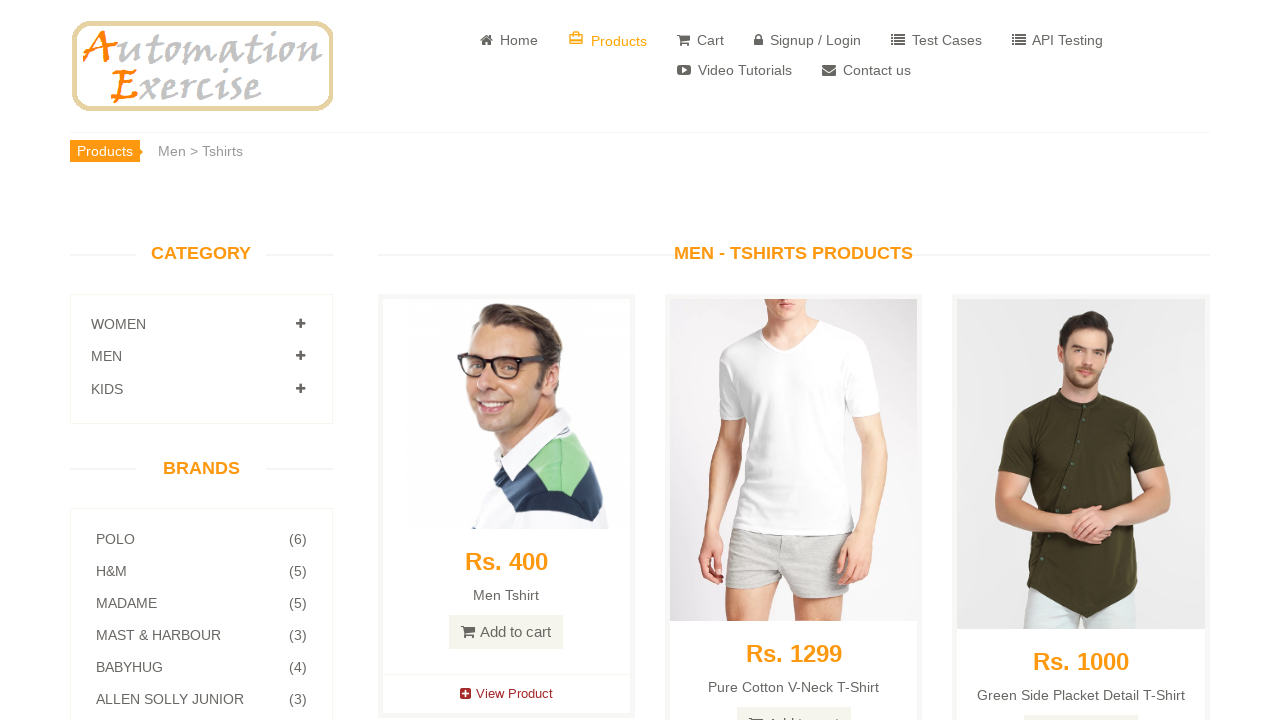

Verified Men - Tshirts Products page is displayed
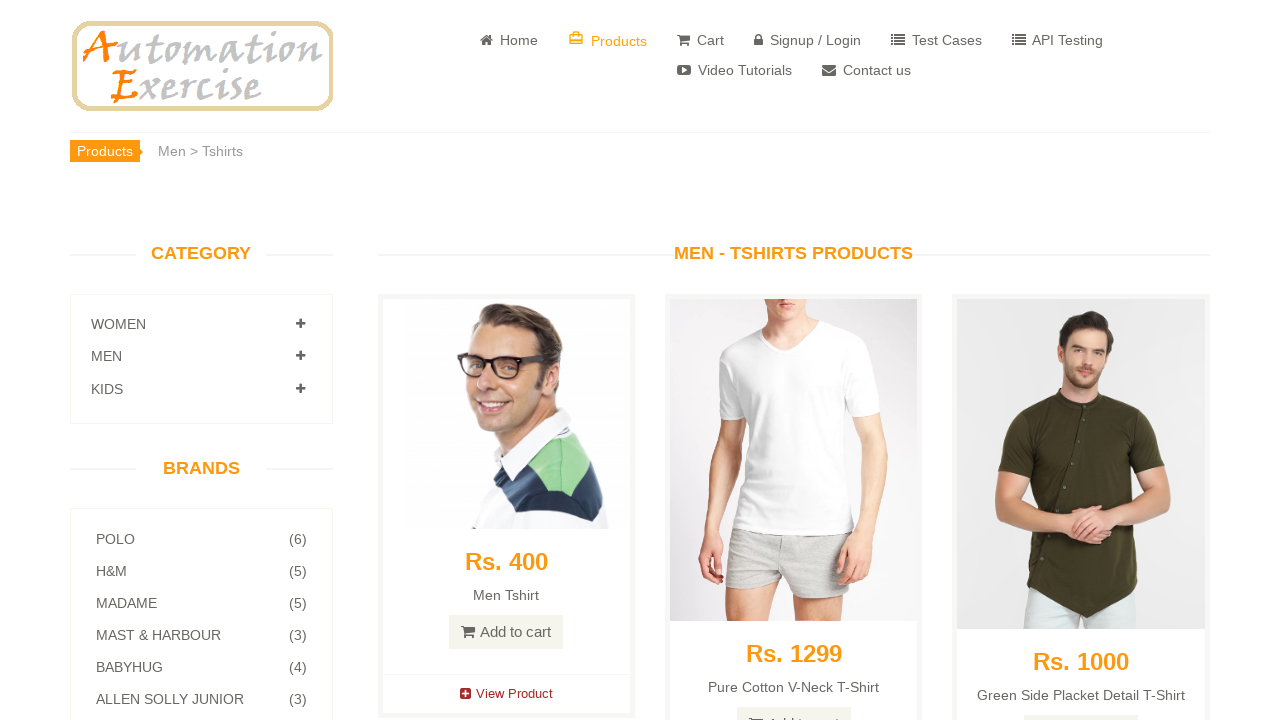

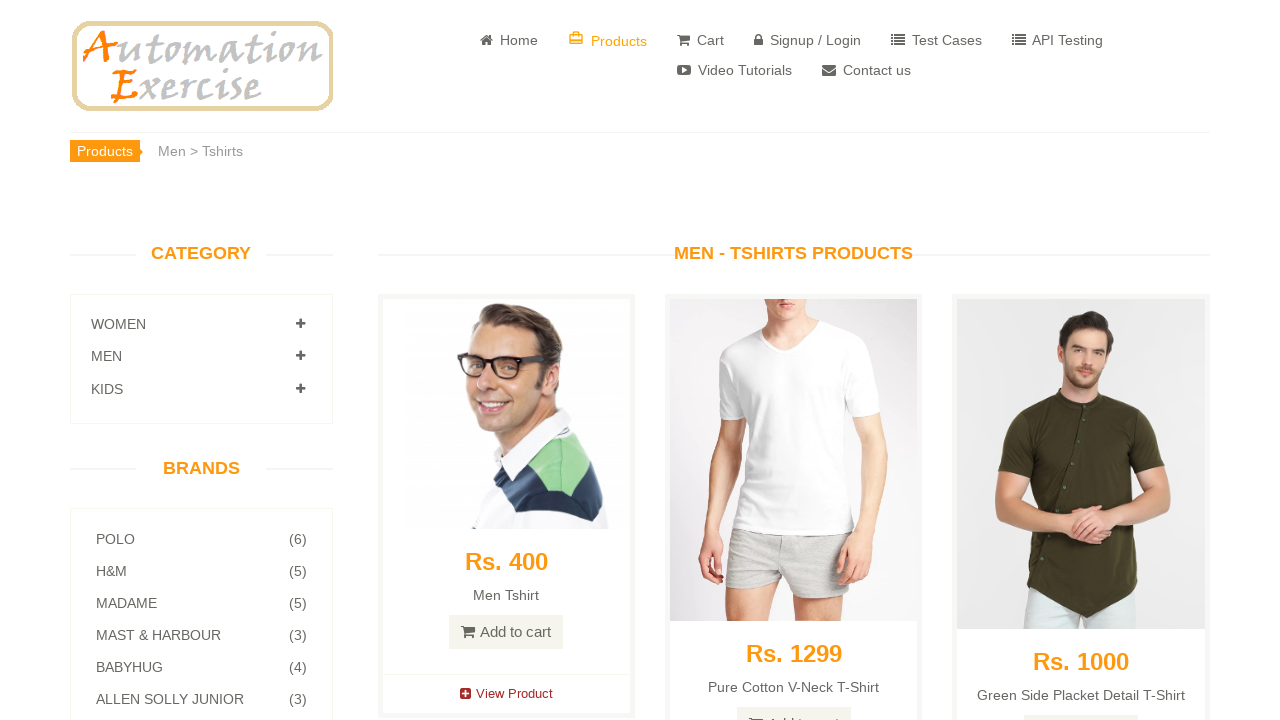